Tests dropdown selection functionality on OrangeHRM trial form by selecting countries using different methods

Starting URL: https://www.orangehrm.com/orangehrm-30-day-trial/#free-trial-info-menu

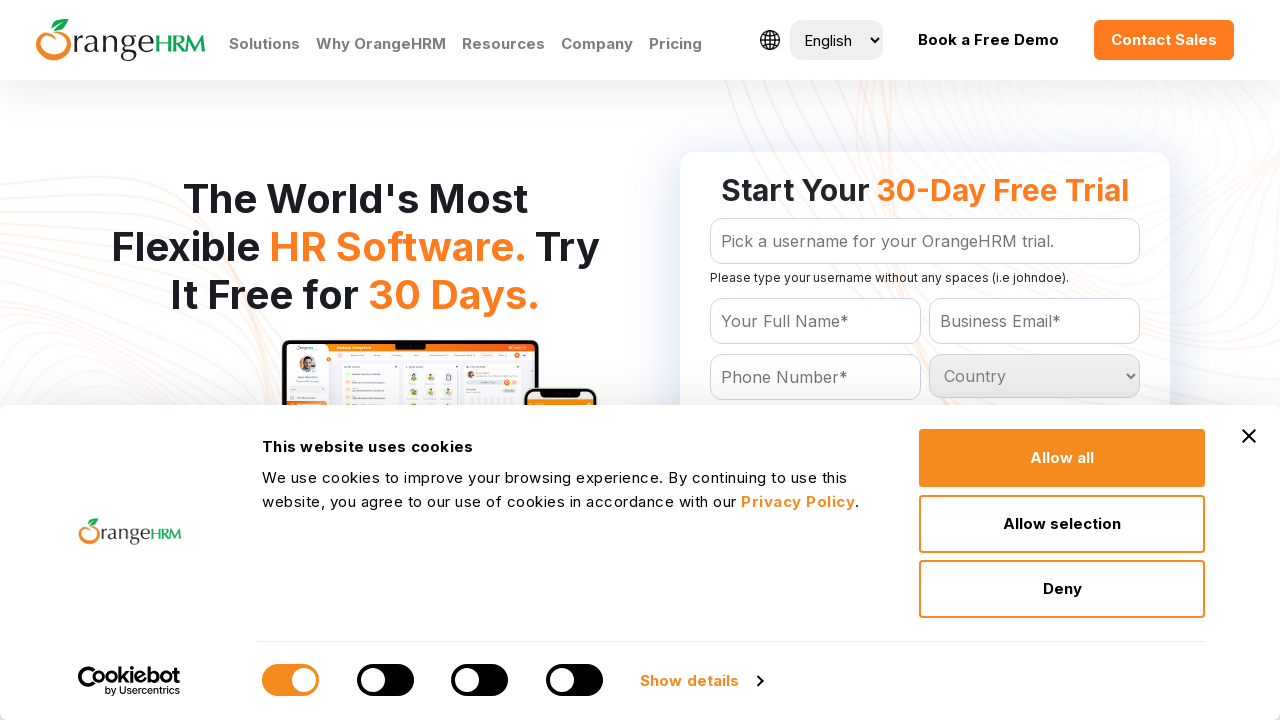

Waited for country dropdown to be available
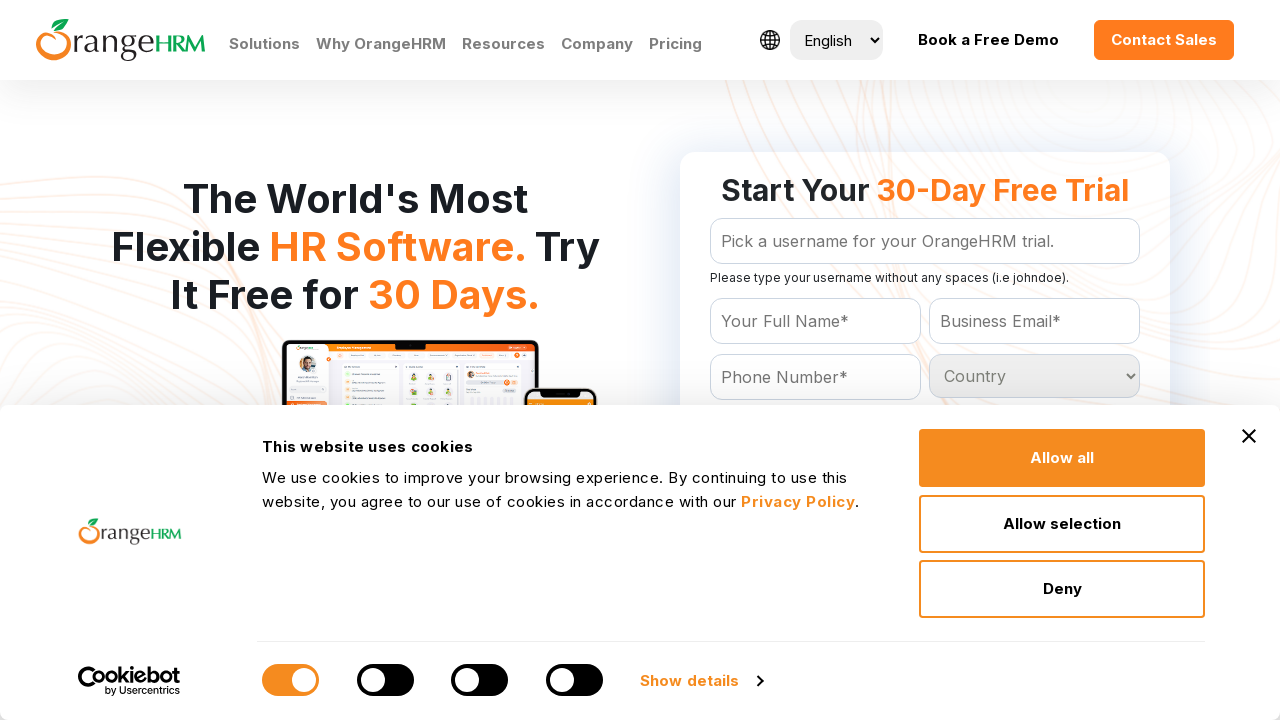

Selected country by index (5th option) on #Form_getForm_Country
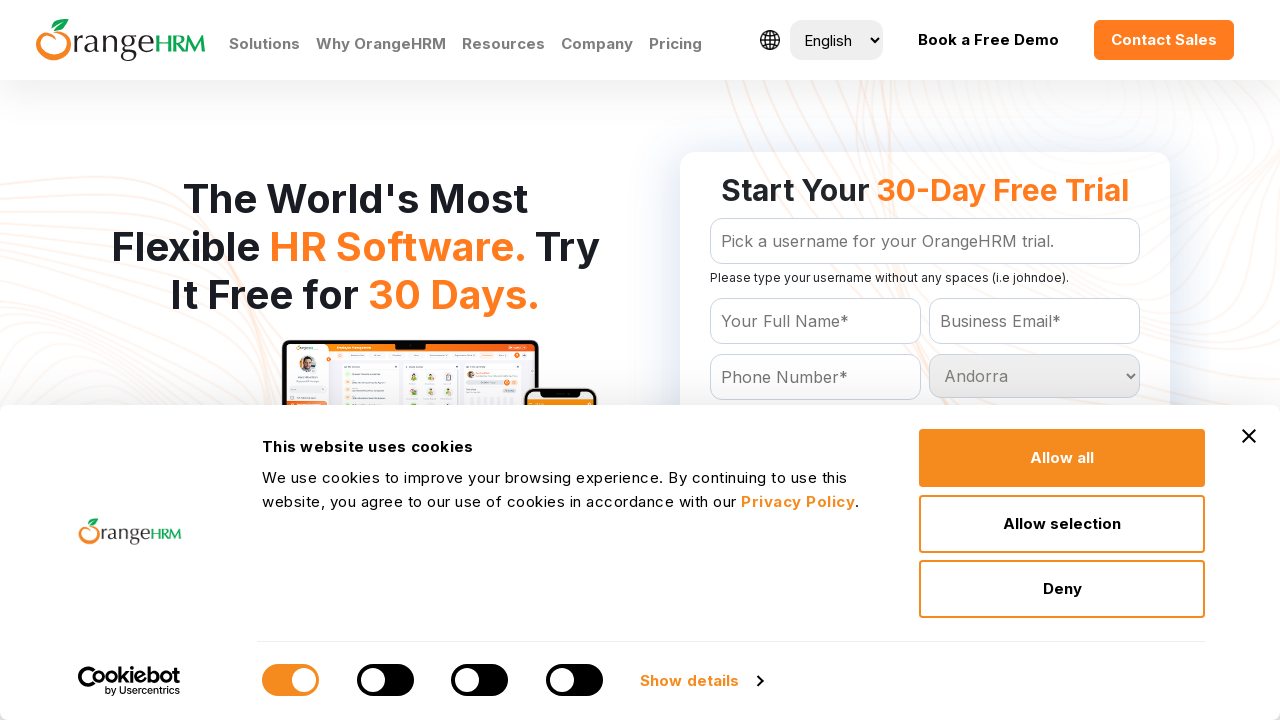

Selected 'India' from country dropdown by visible text on #Form_getForm_Country
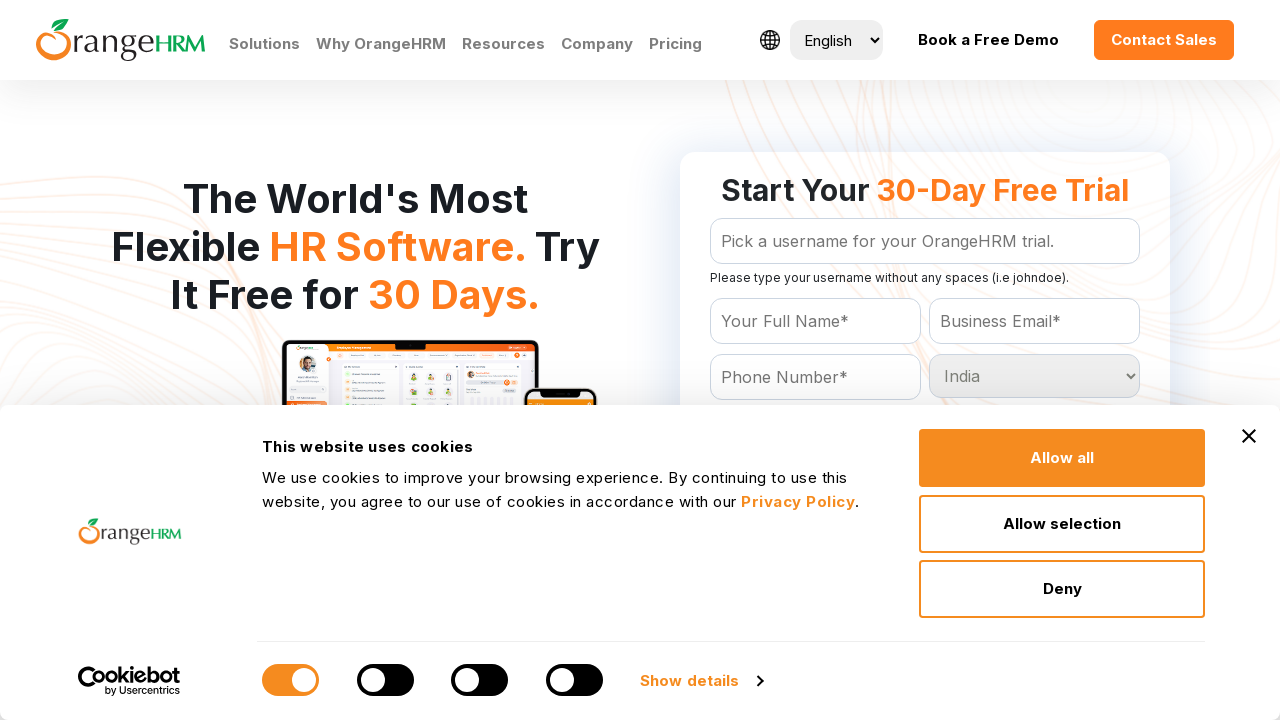

Selected 'Brazil' from country dropdown by value on #Form_getForm_Country
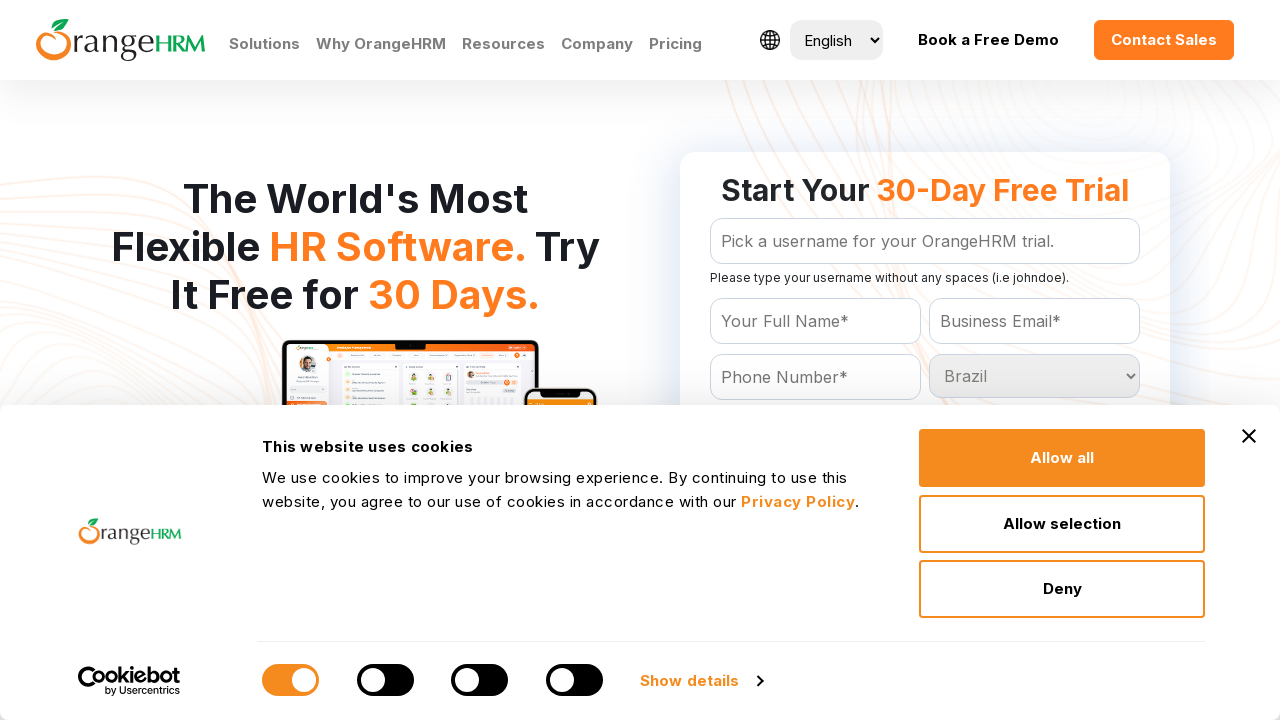

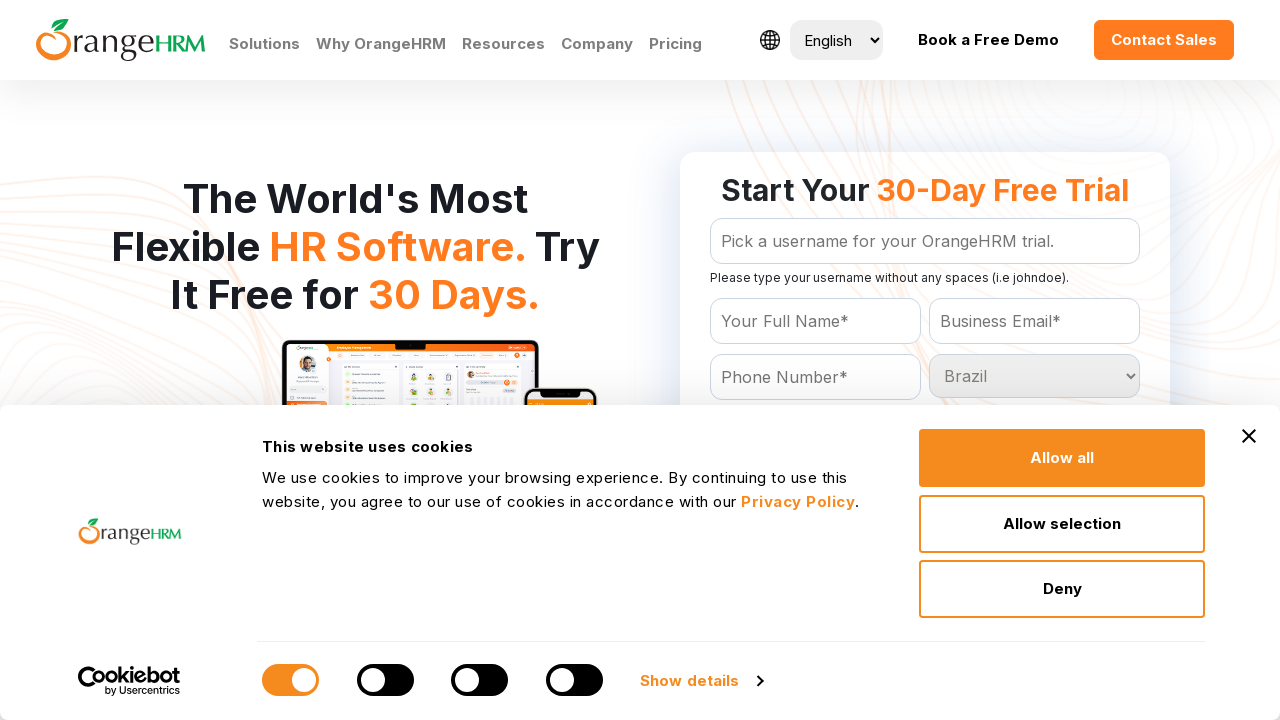